Tests unmarking completed todo items by unchecking their checkboxes

Starting URL: https://demo.playwright.dev/todomvc

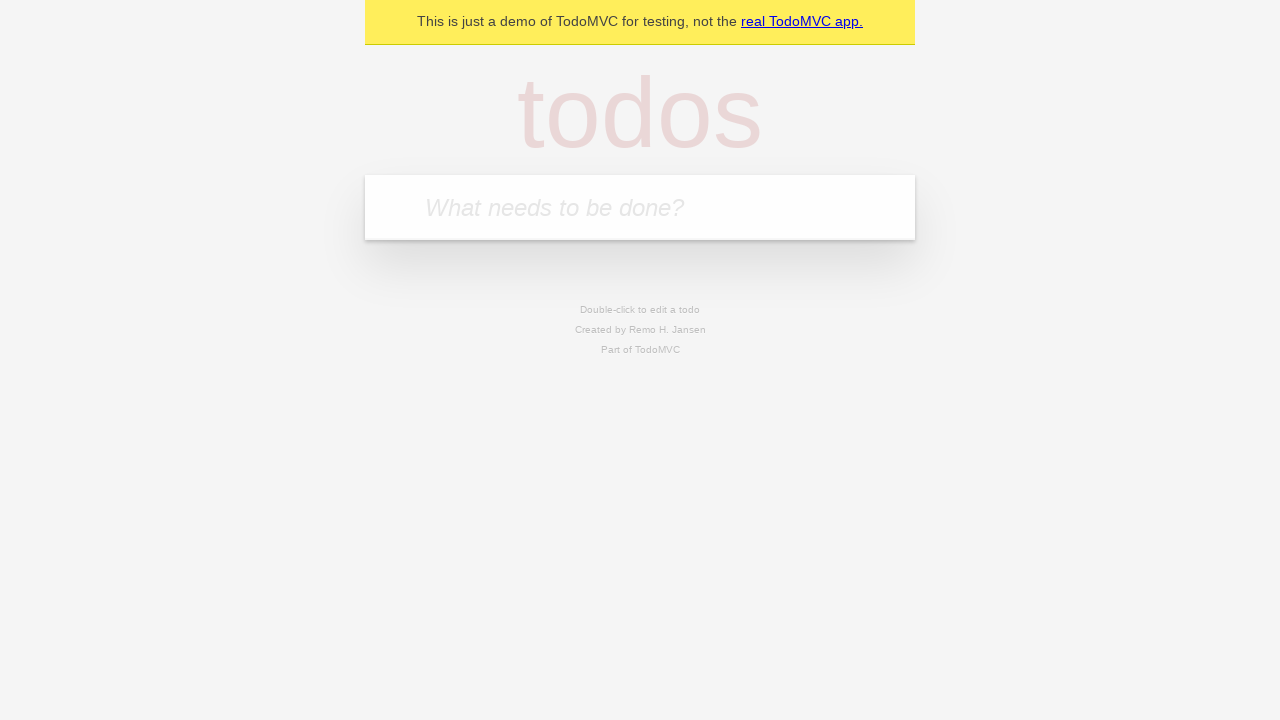

Filled todo input with 'buy some cheese' on internal:attr=[placeholder="What needs to be done?"i]
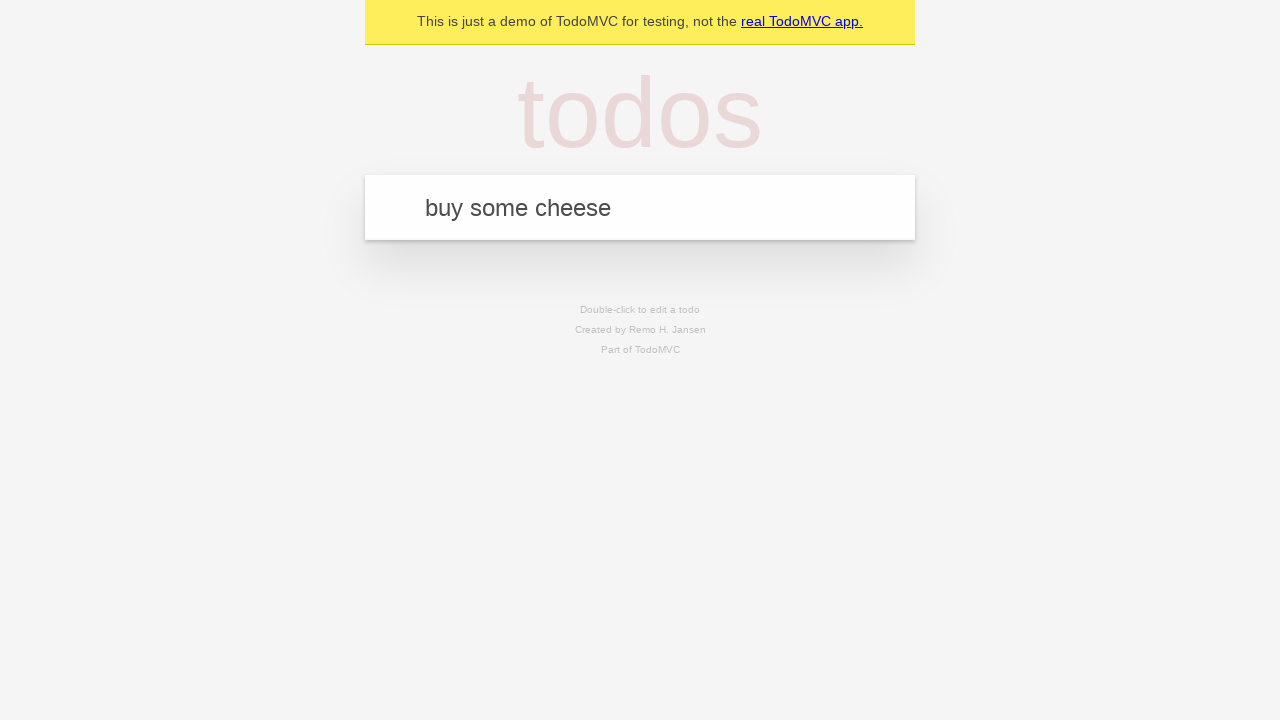

Pressed Enter to create first todo item on internal:attr=[placeholder="What needs to be done?"i]
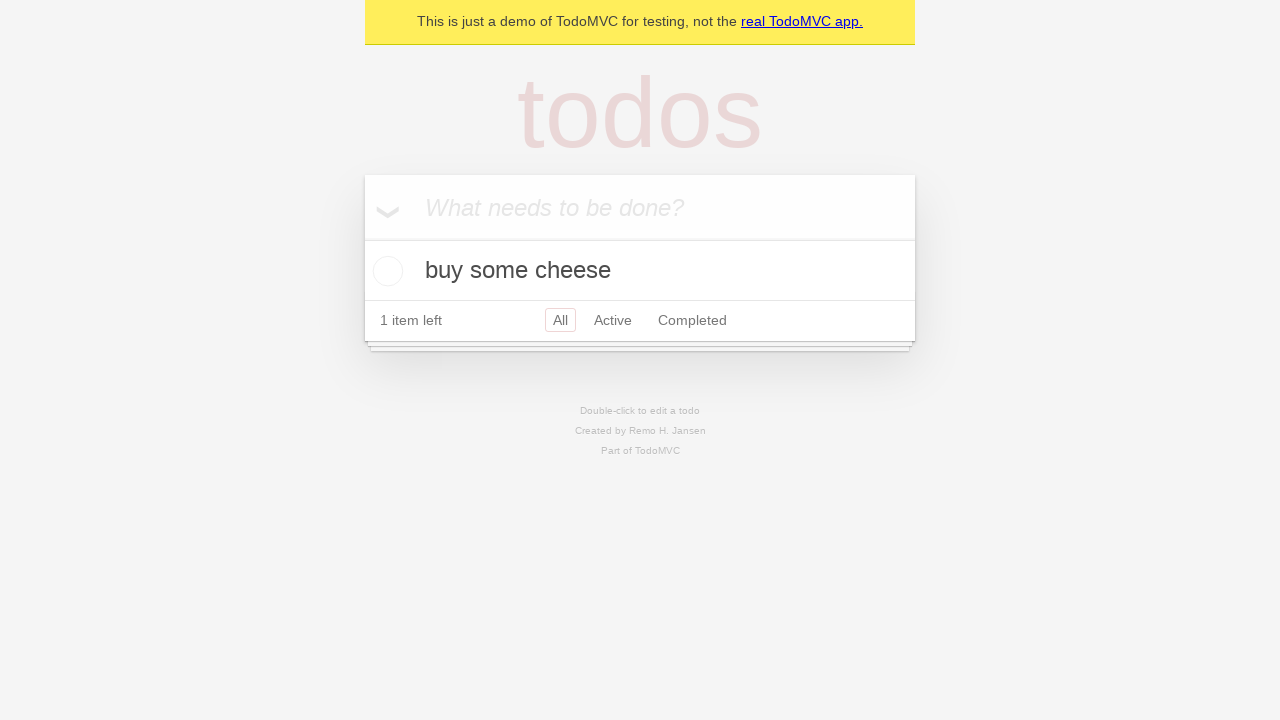

Filled todo input with 'feed the cat' on internal:attr=[placeholder="What needs to be done?"i]
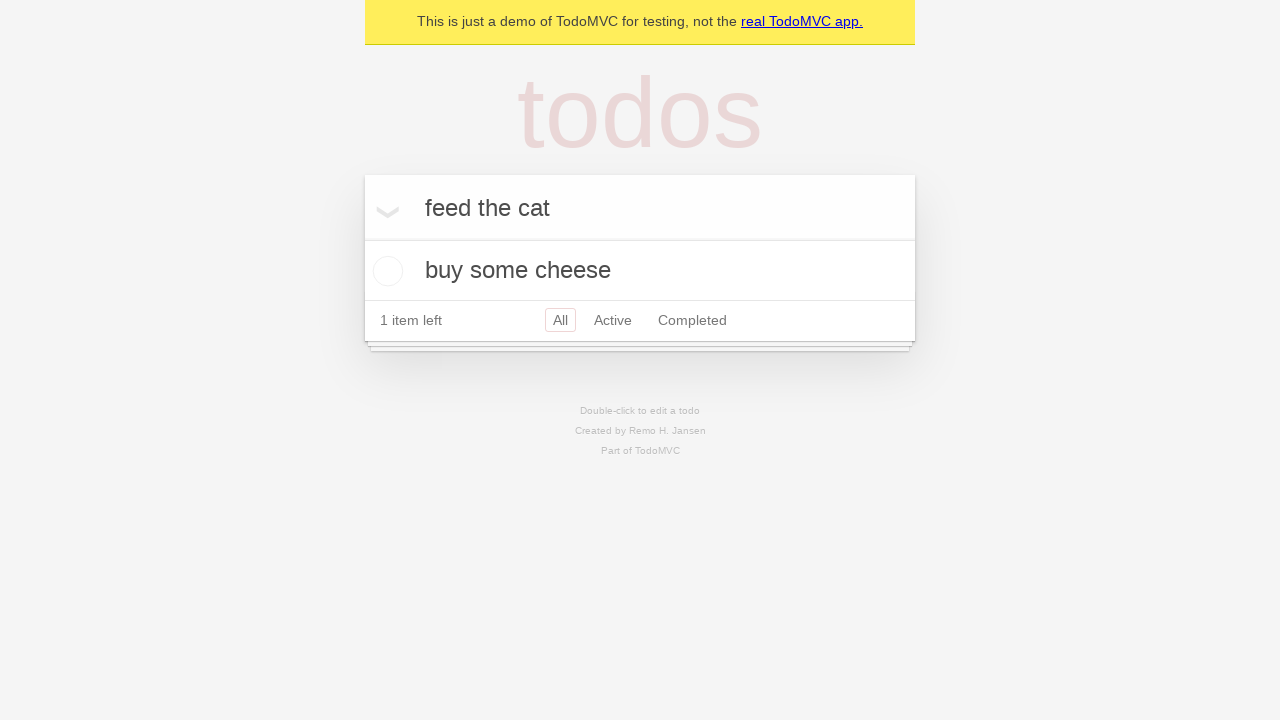

Pressed Enter to create second todo item on internal:attr=[placeholder="What needs to be done?"i]
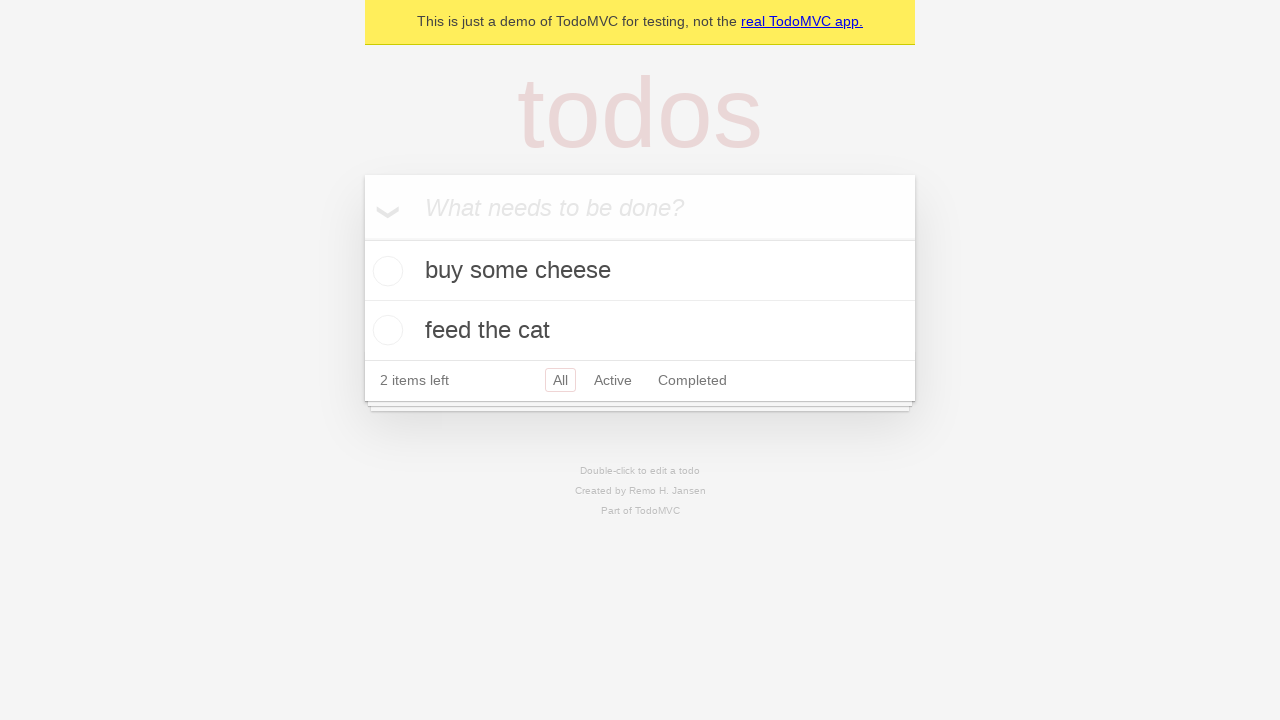

Checked the first todo item checkbox at (385, 271) on internal:testid=[data-testid="todo-item"s] >> nth=0 >> internal:role=checkbox
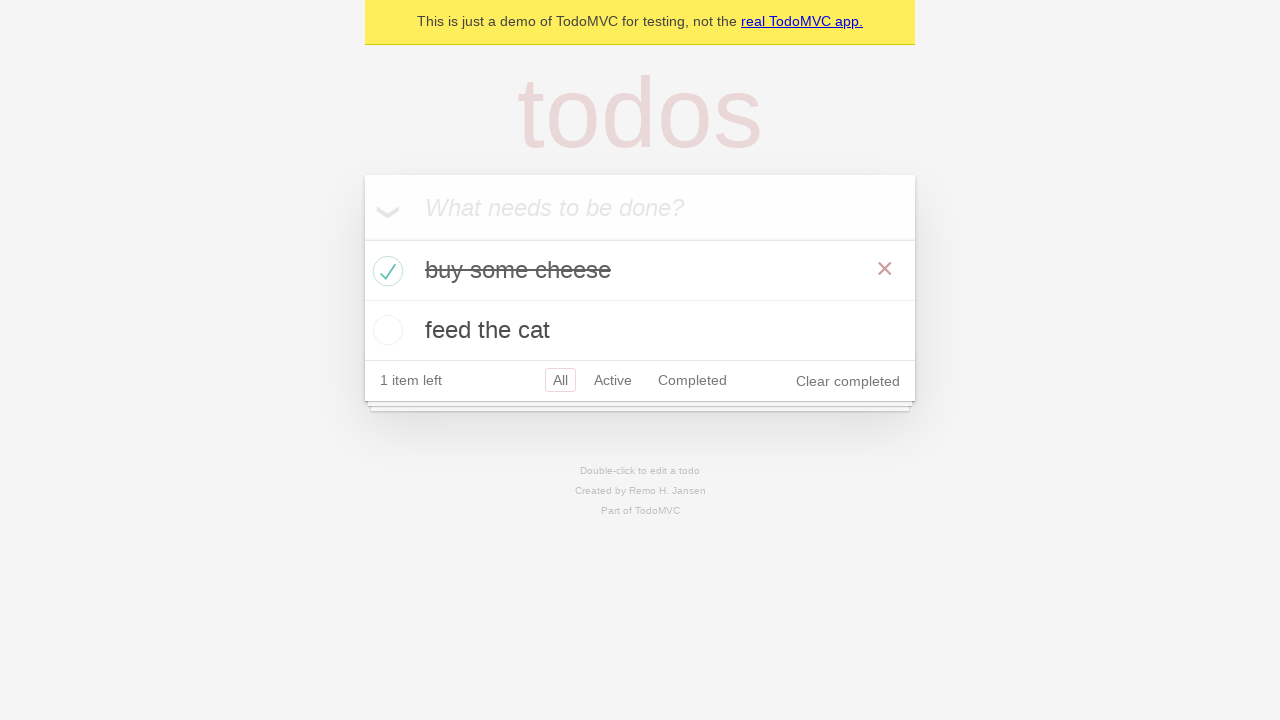

Unchecked the first todo item checkbox to mark it incomplete at (385, 271) on internal:testid=[data-testid="todo-item"s] >> nth=0 >> internal:role=checkbox
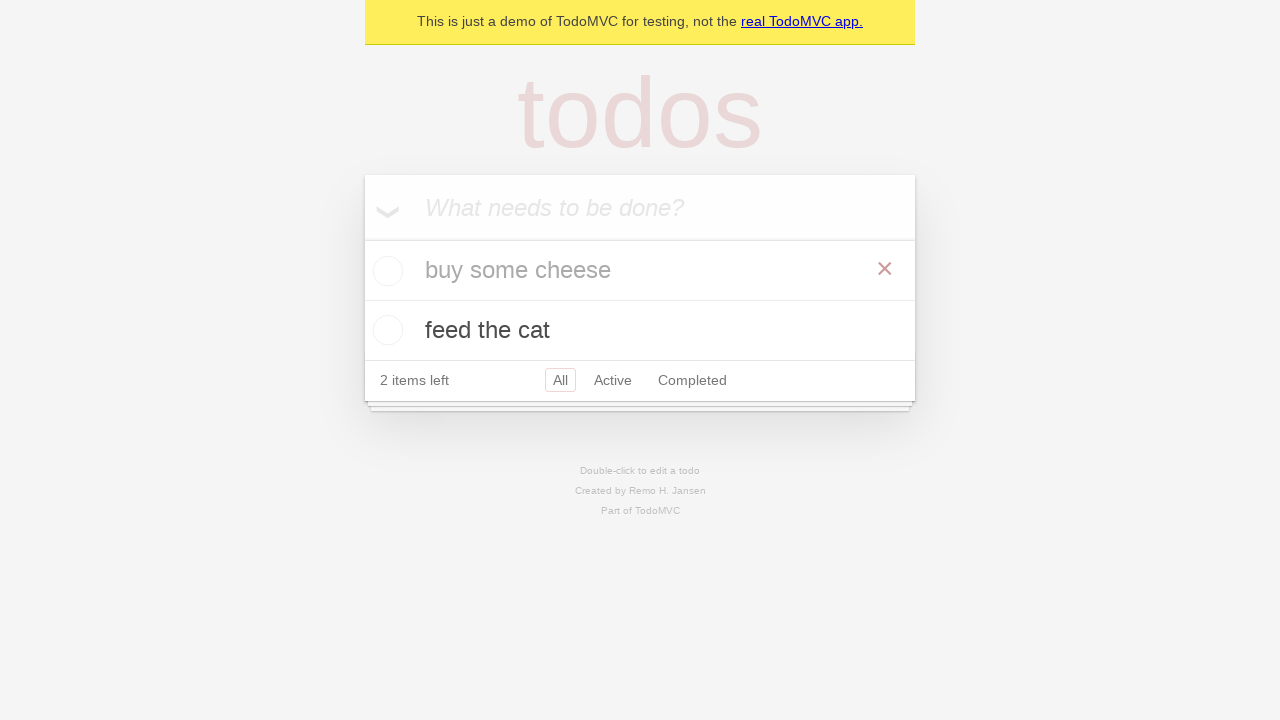

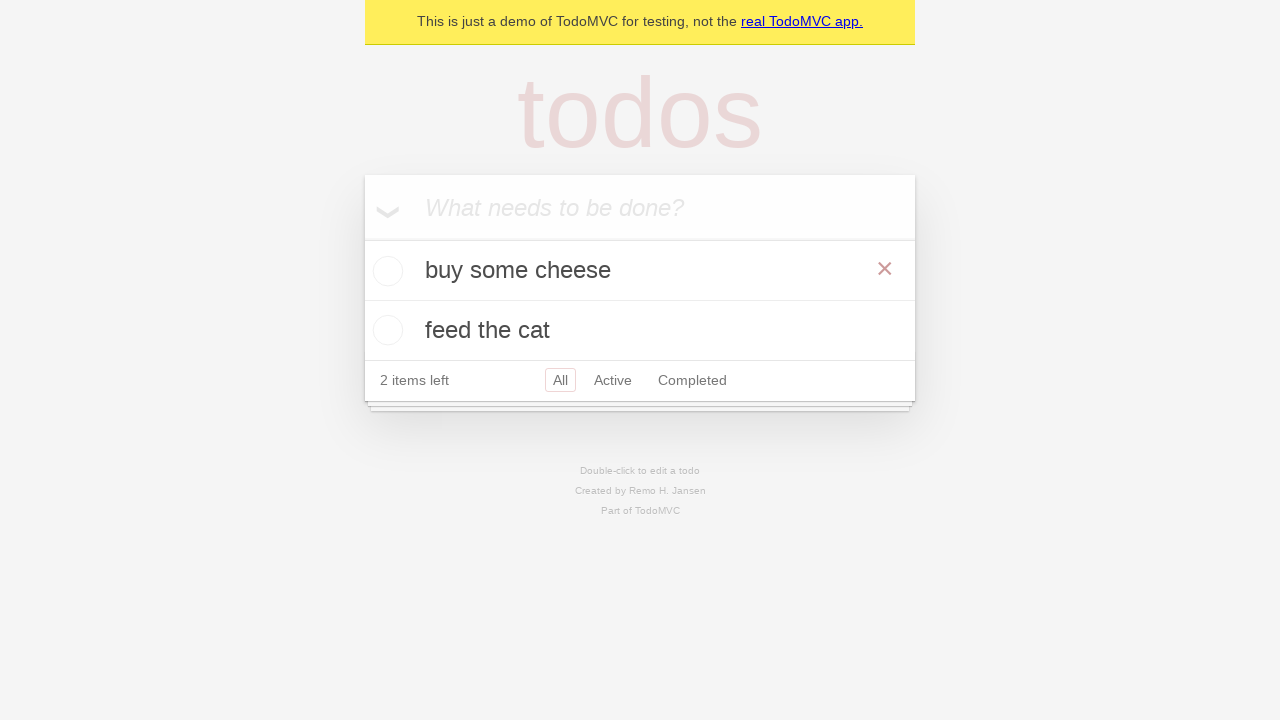